Tests a registration form by filling in three required input fields and submitting the form, then verifies successful registration by checking for a congratulations message

Starting URL: http://suninjuly.github.io/registration1.html

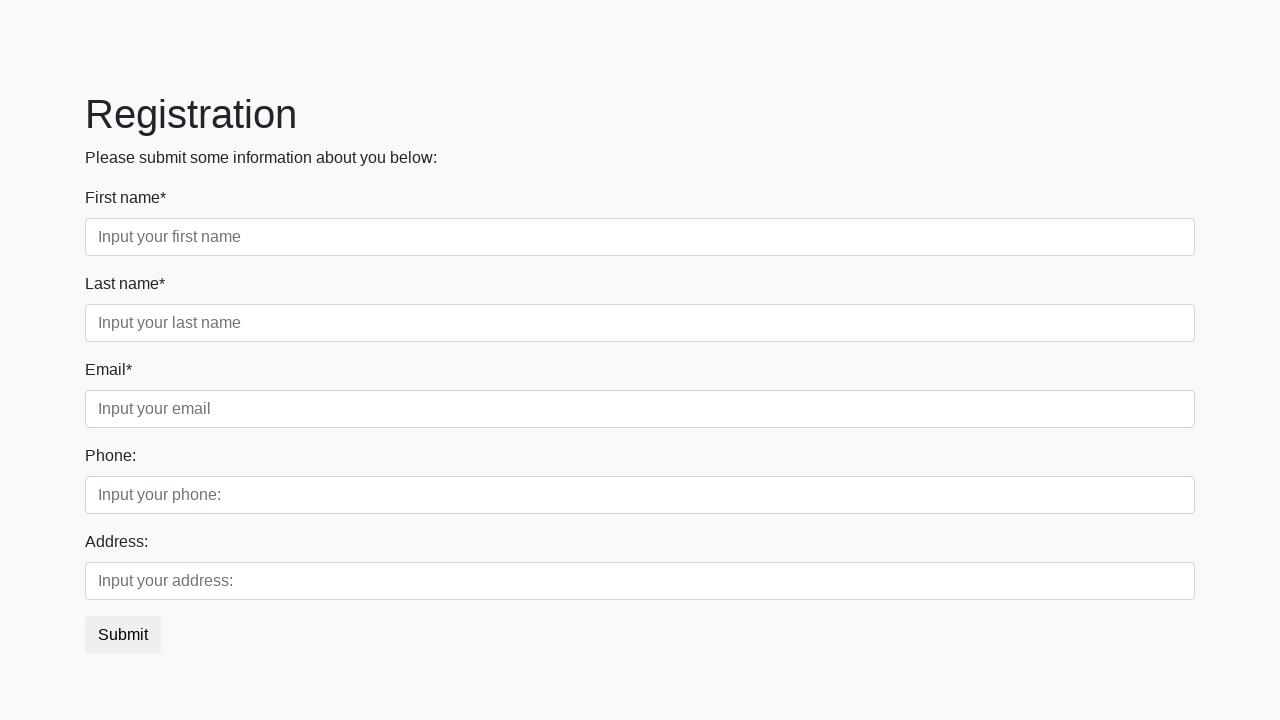

Filled first name field with 'John' on .first
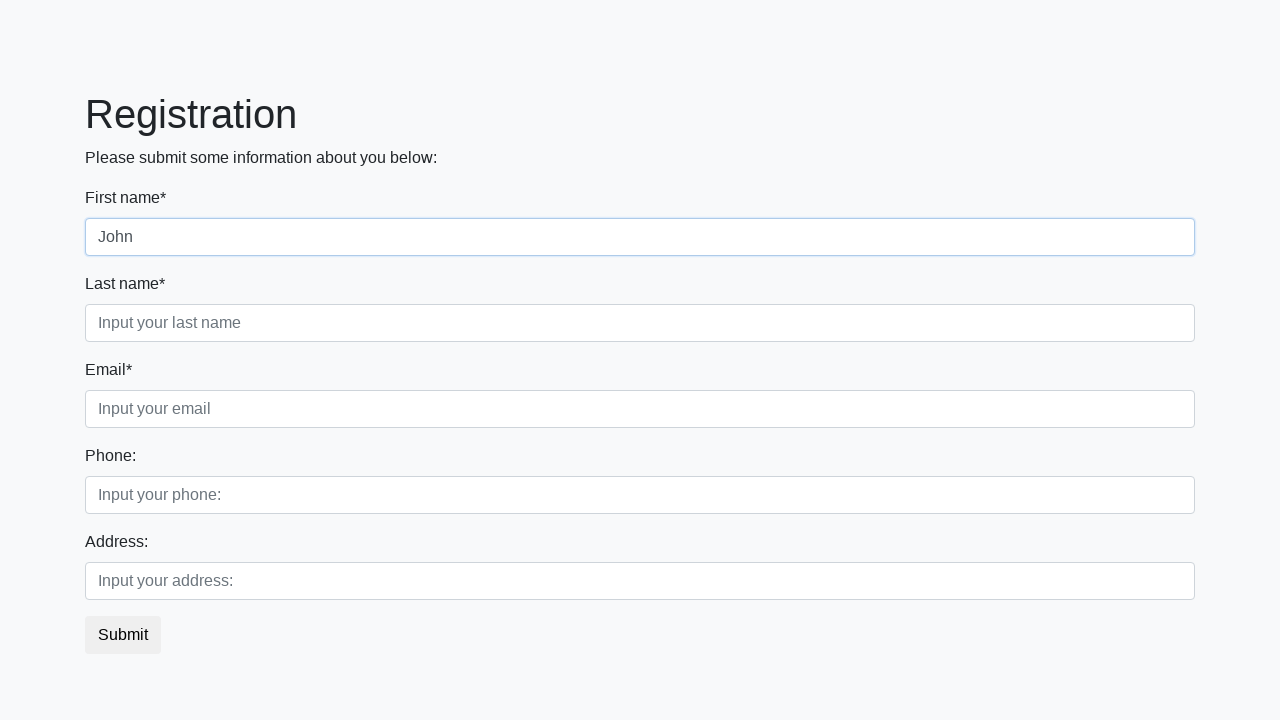

Filled last name field with 'Doe' on .second
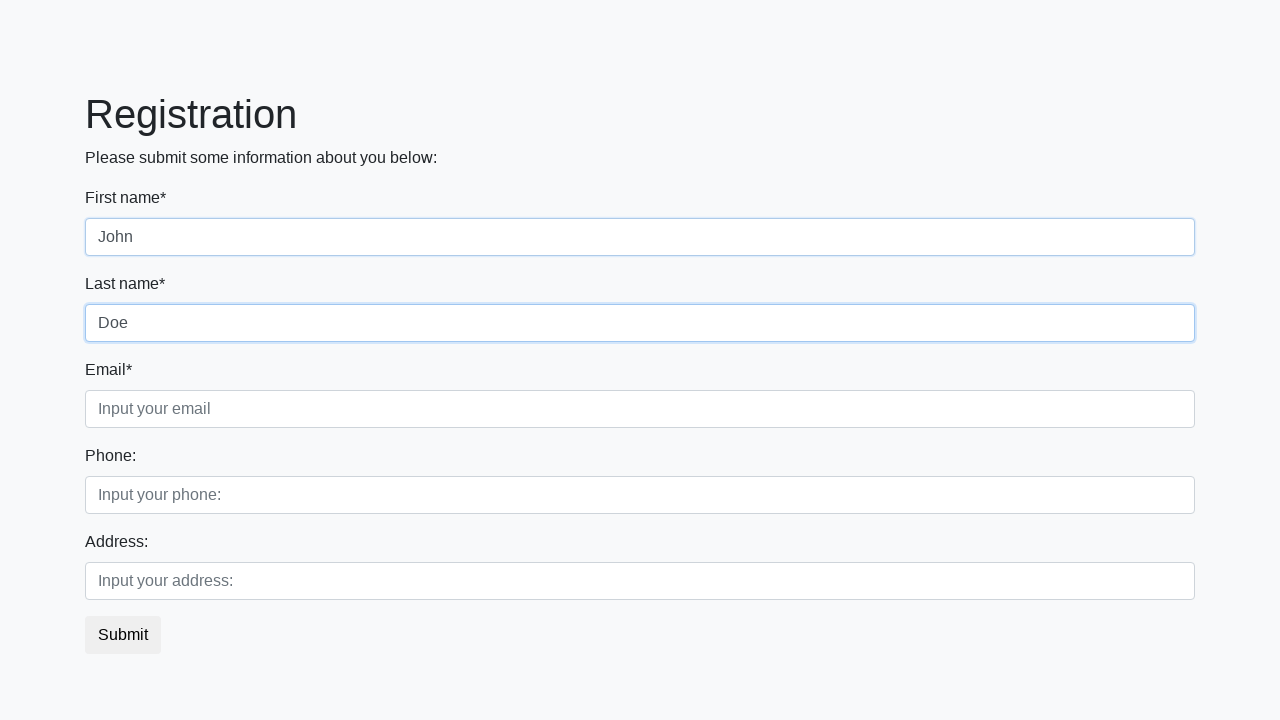

Filled email field with 'johndoe@example.com' on .third
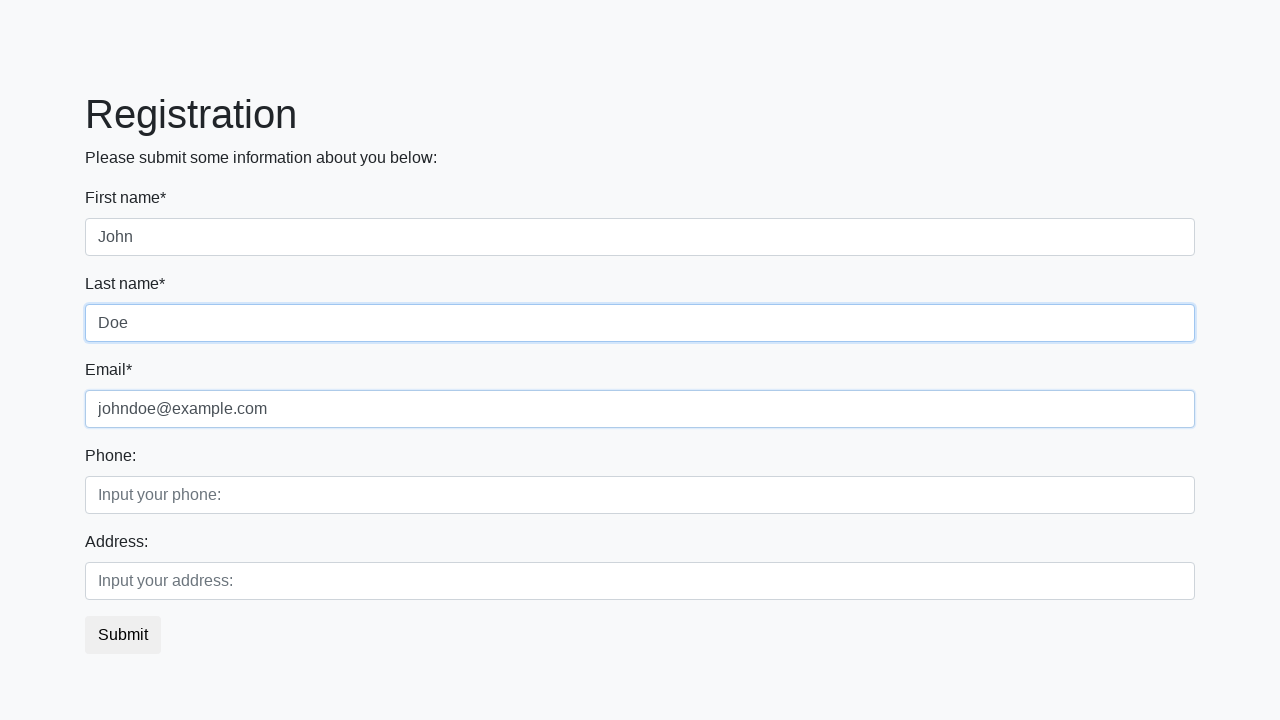

Clicked submit button to register at (123, 635) on button.btn
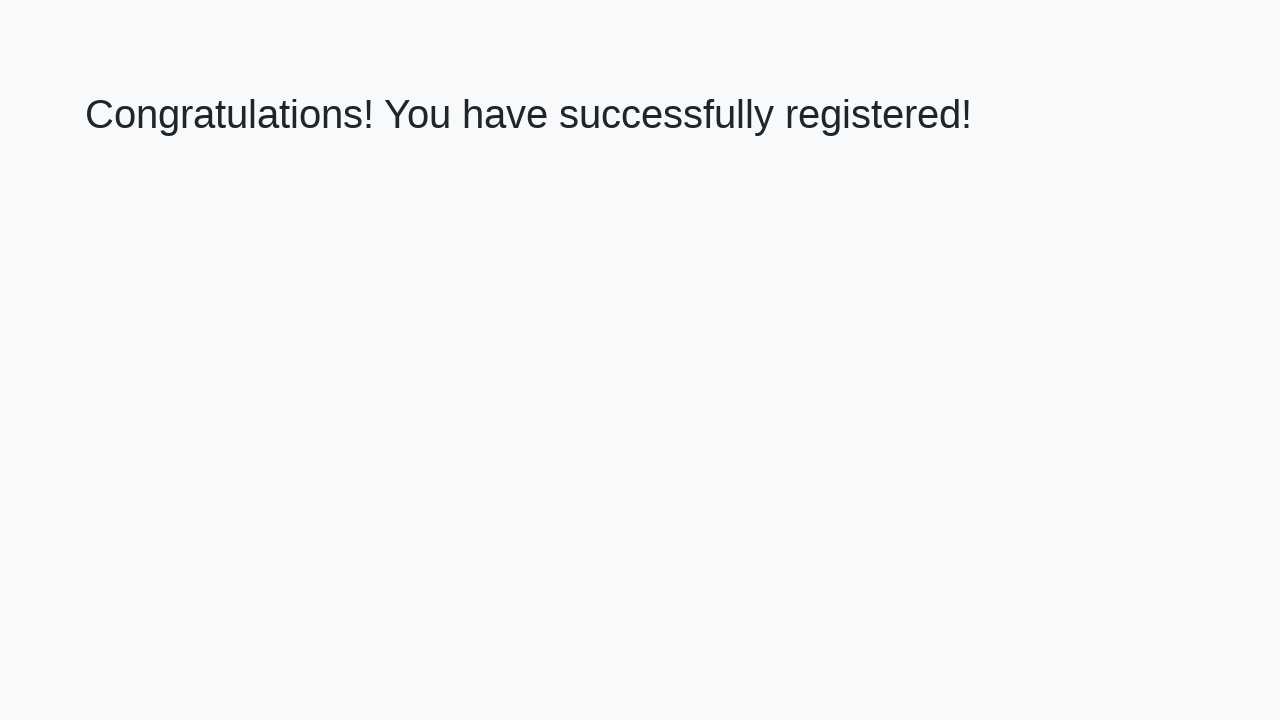

Congratulations message appeared, confirming successful registration
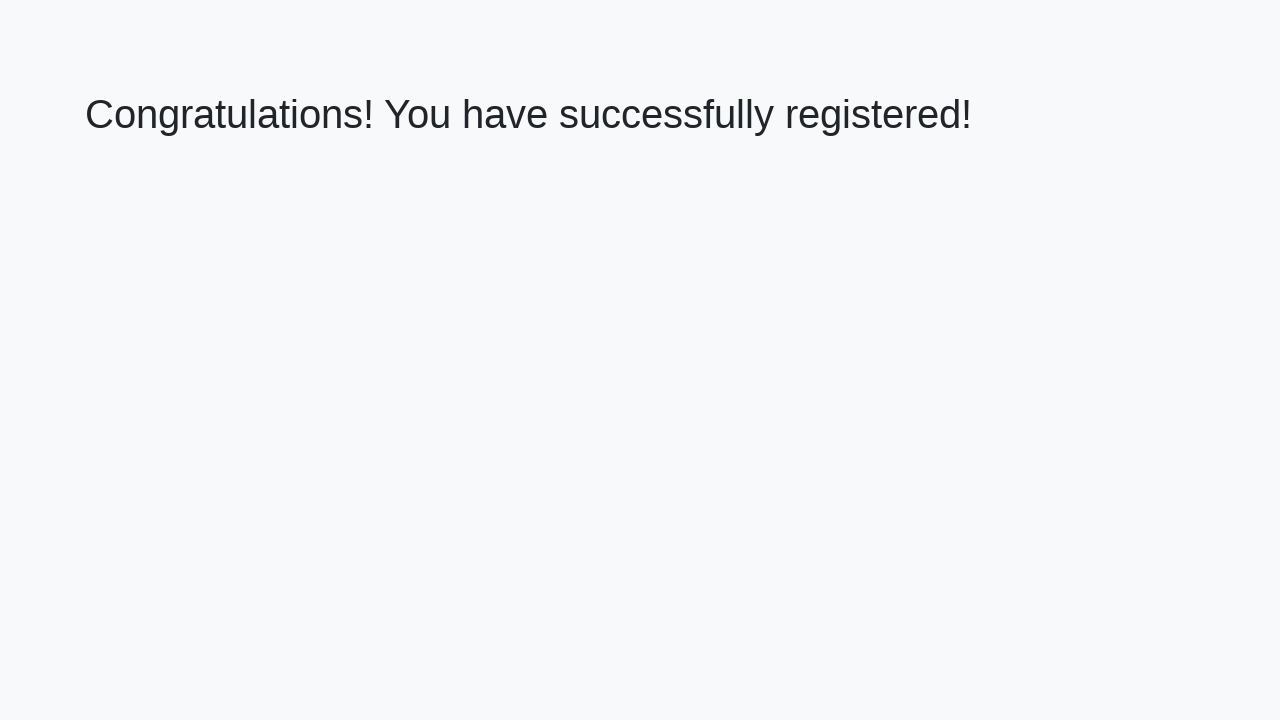

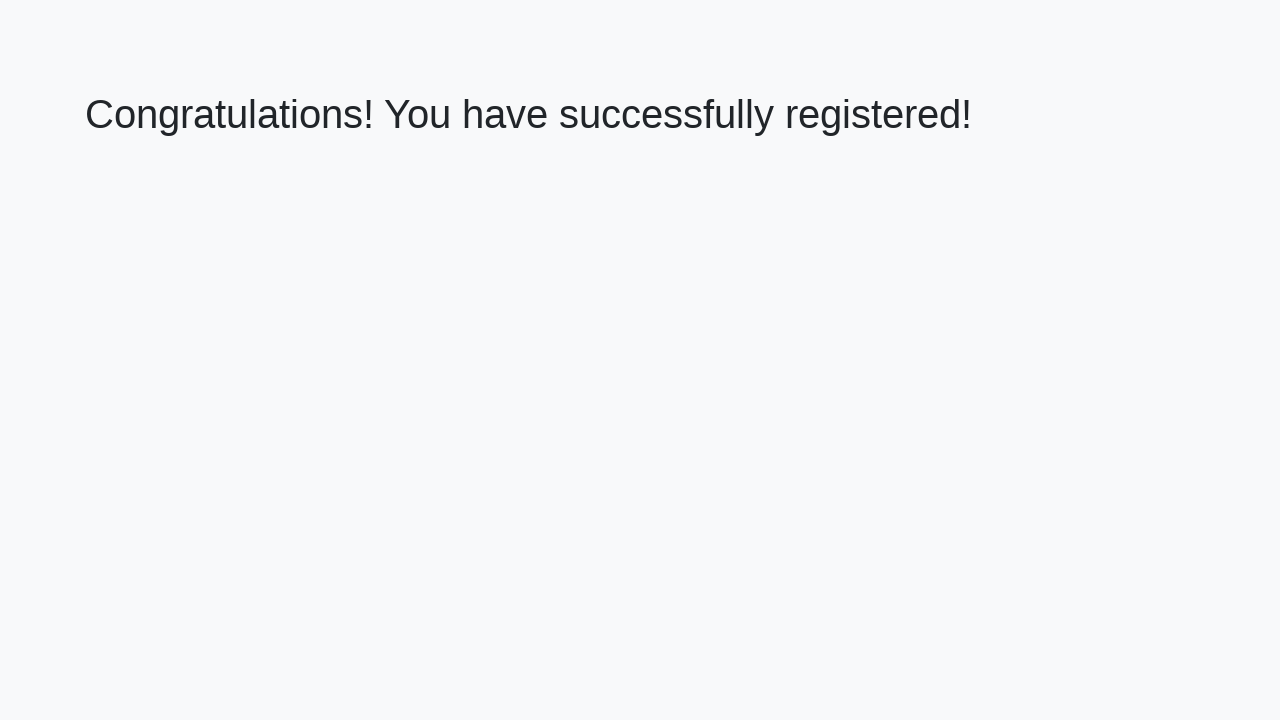